Tests JavaScript Confirm dialog by triggering it and dismissing (clicking Cancel)

Starting URL: https://the-internet.herokuapp.com/

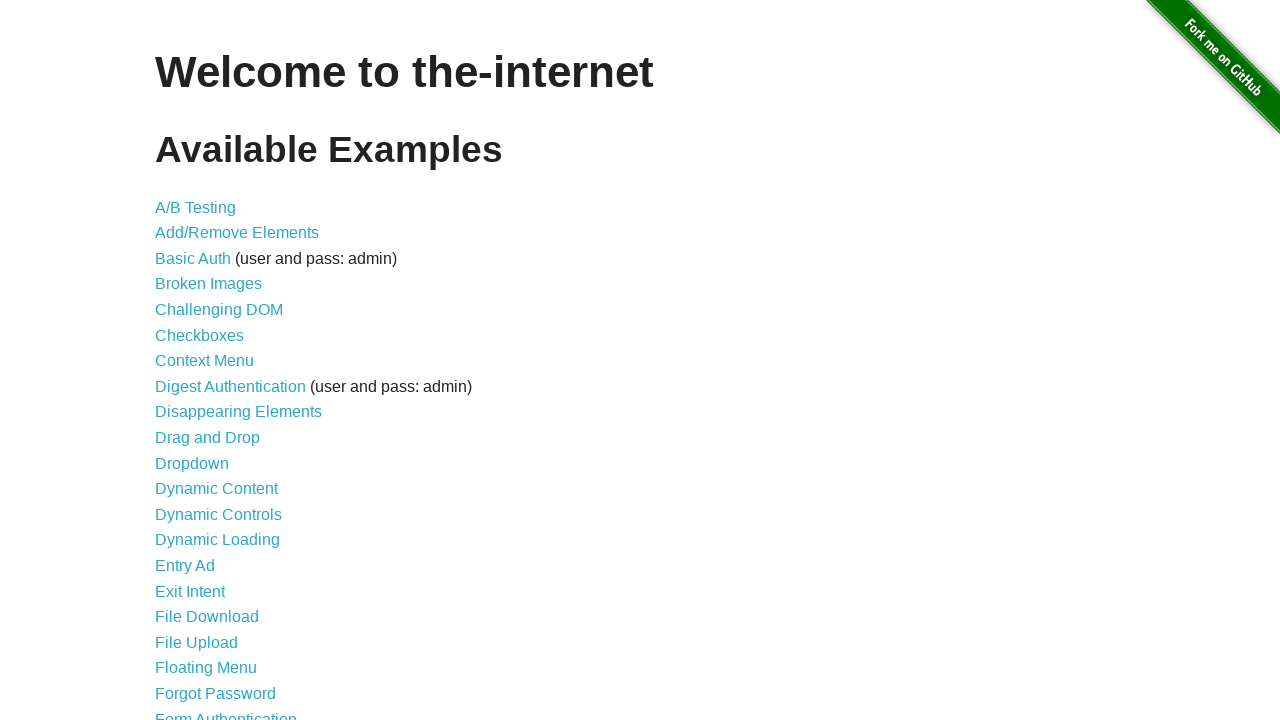

Clicked on JavaScript Alerts link at (214, 361) on xpath=//a[text()='JavaScript Alerts']
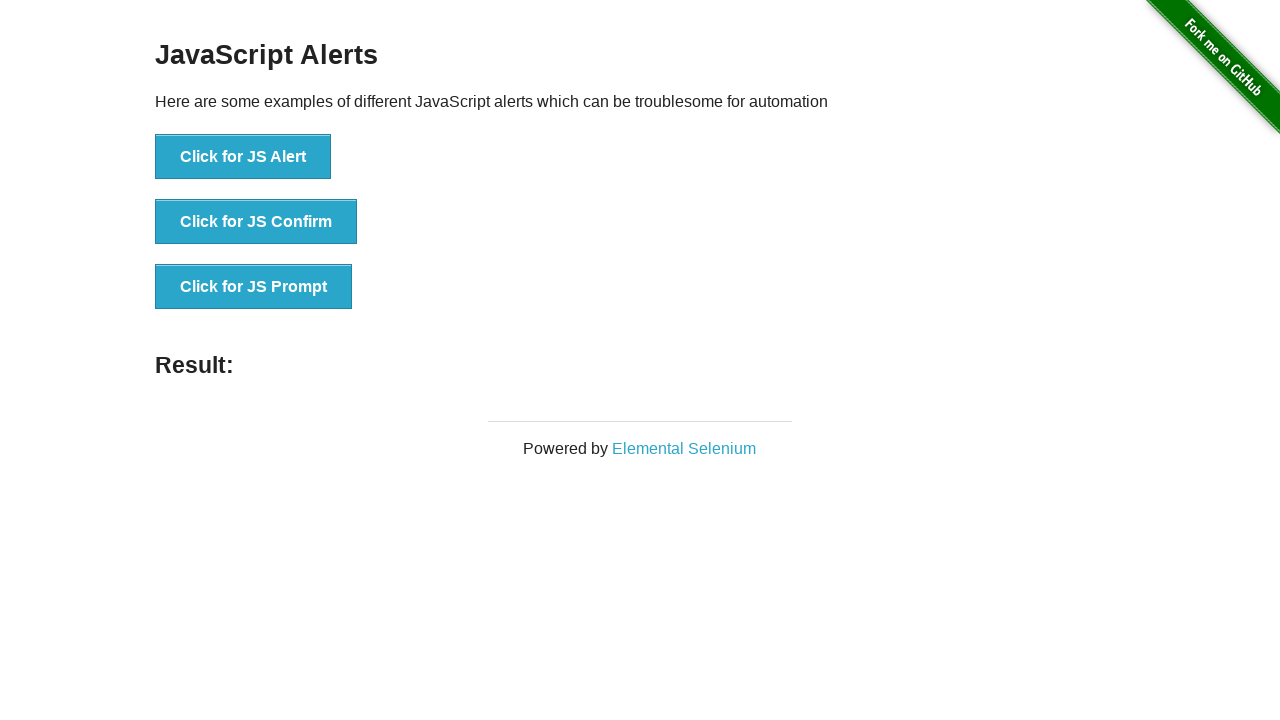

Set up dialog handler to dismiss confirm dialogs
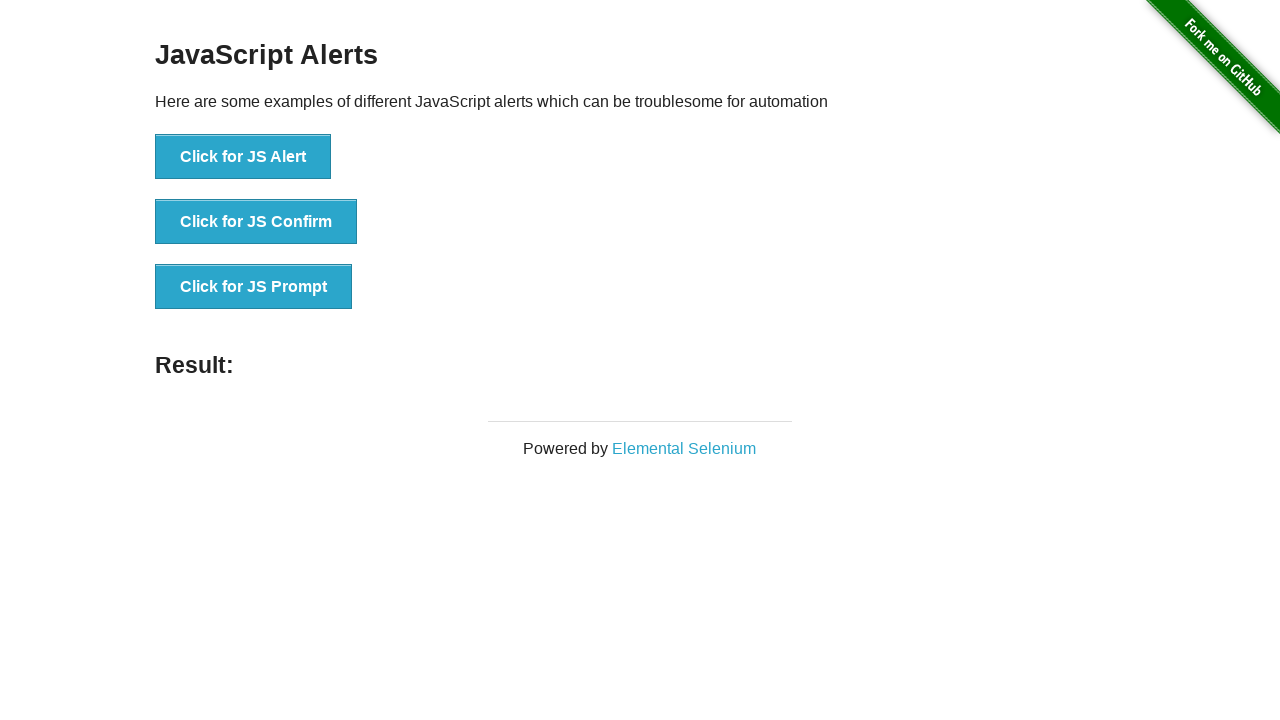

Clicked button to trigger JavaScript Confirm dialog at (256, 222) on xpath=//button[text()='Click for JS Confirm']
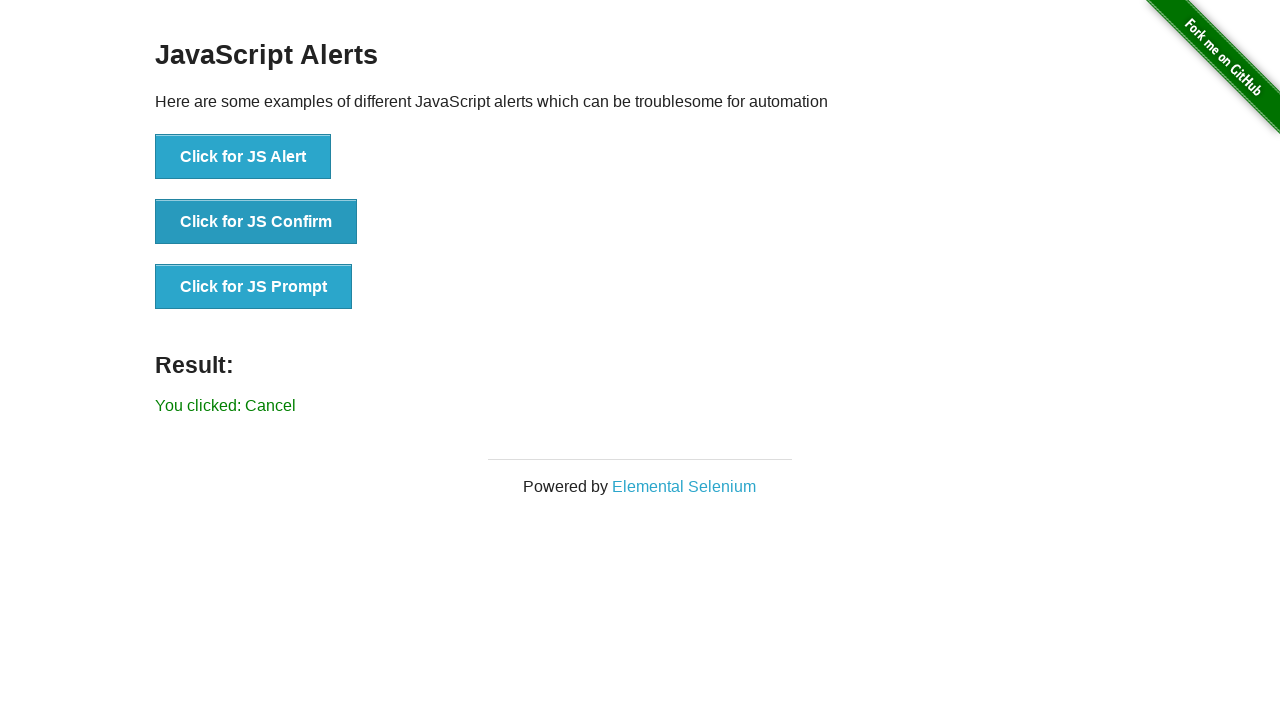

Confirmed that result message appeared after dismissing confirm dialog
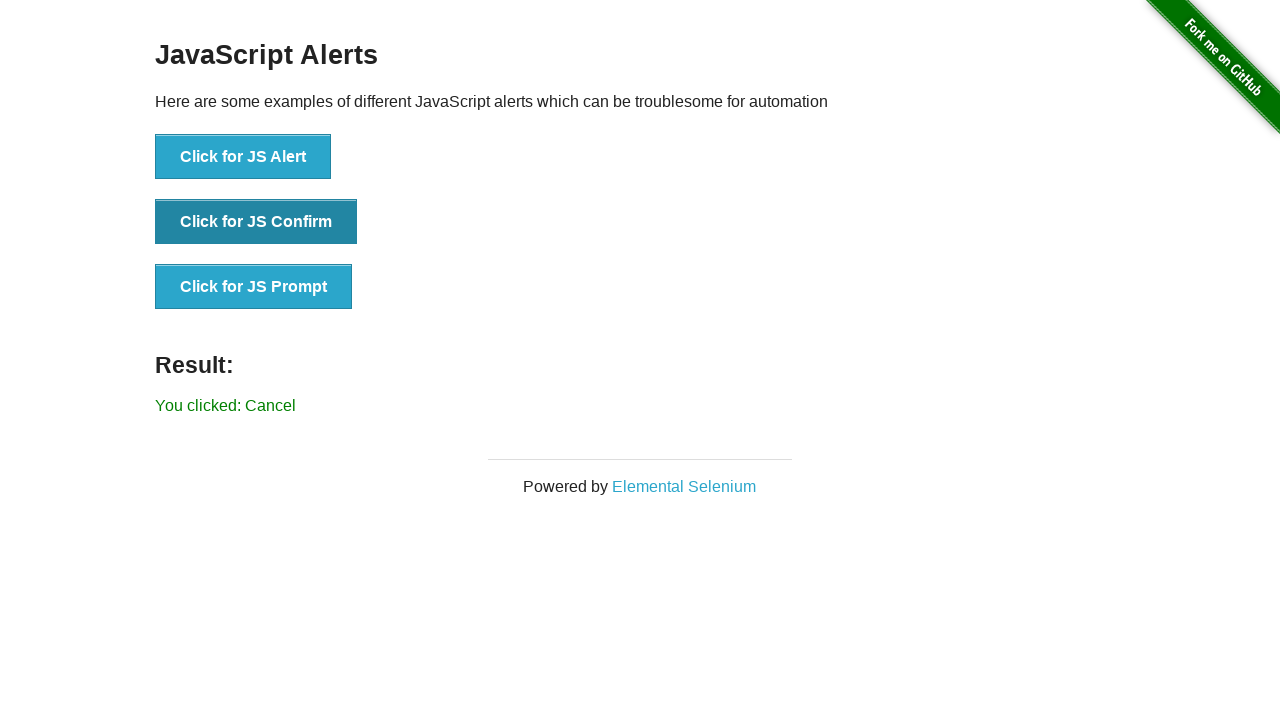

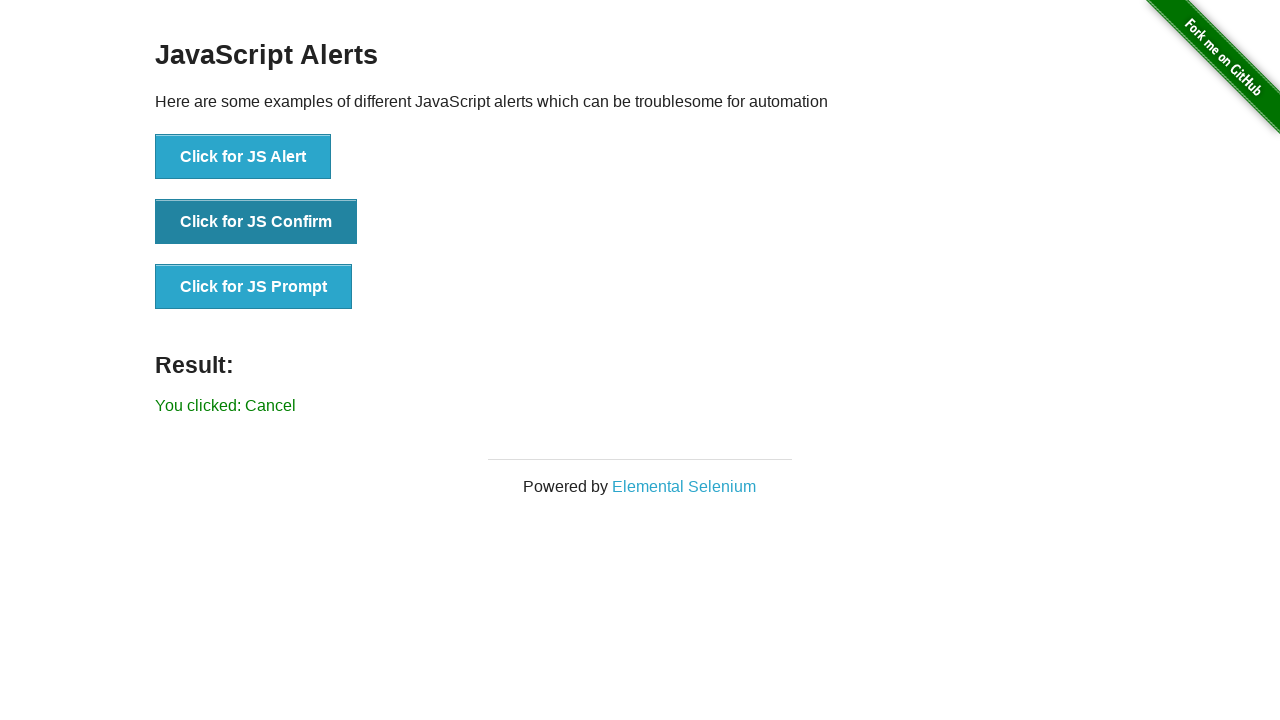